Tests drag and drop functionality by dragging element from column A to column B

Starting URL: https://the-internet.herokuapp.com/drag_and_drop

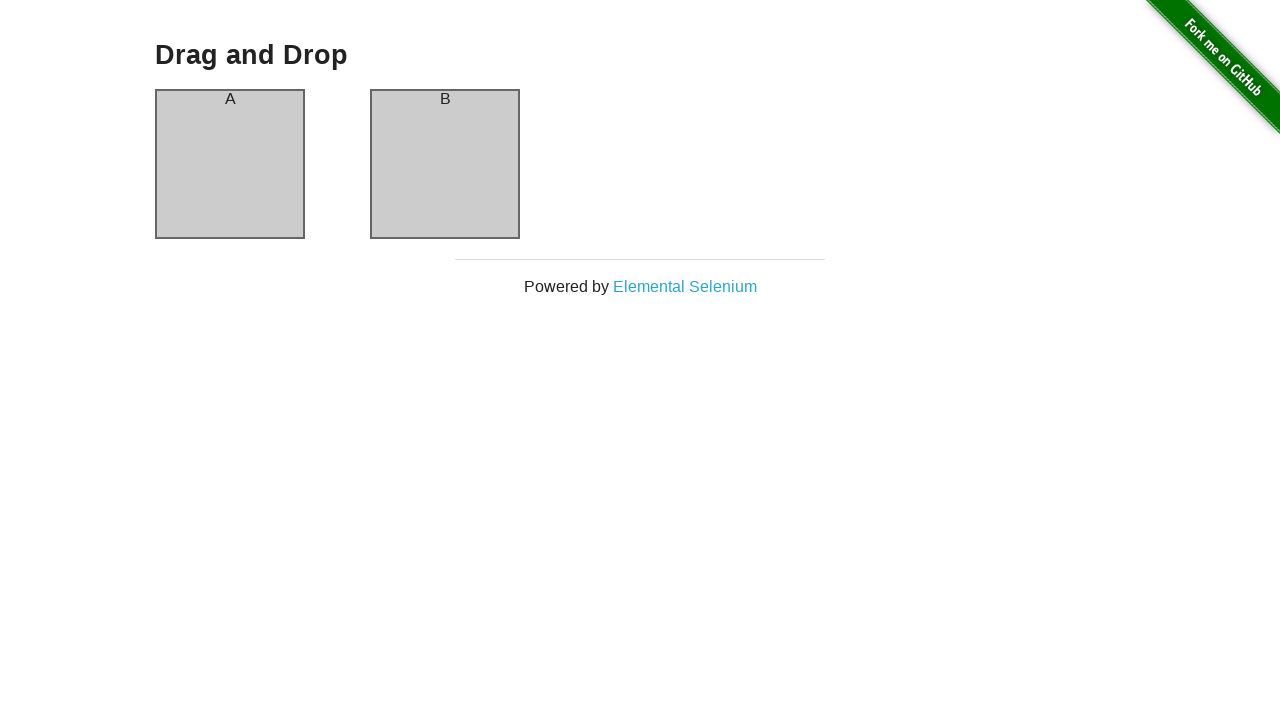

Located source element (column A)
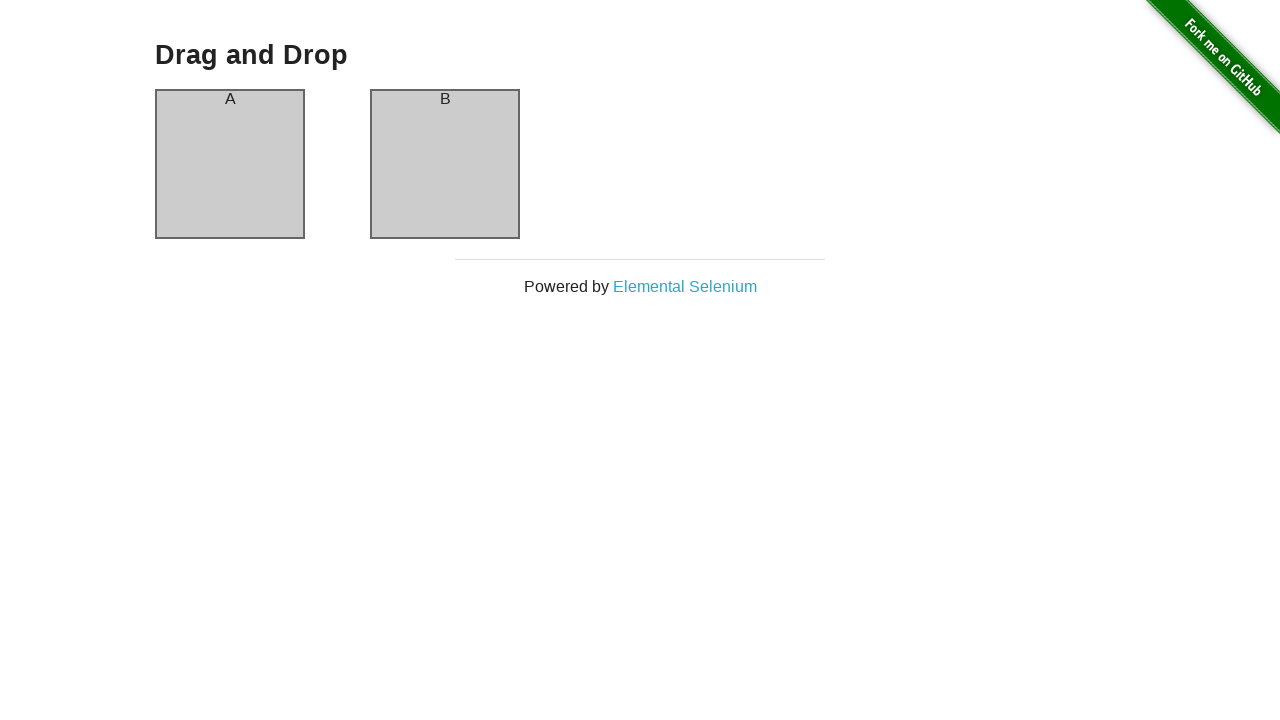

Located target element (column B)
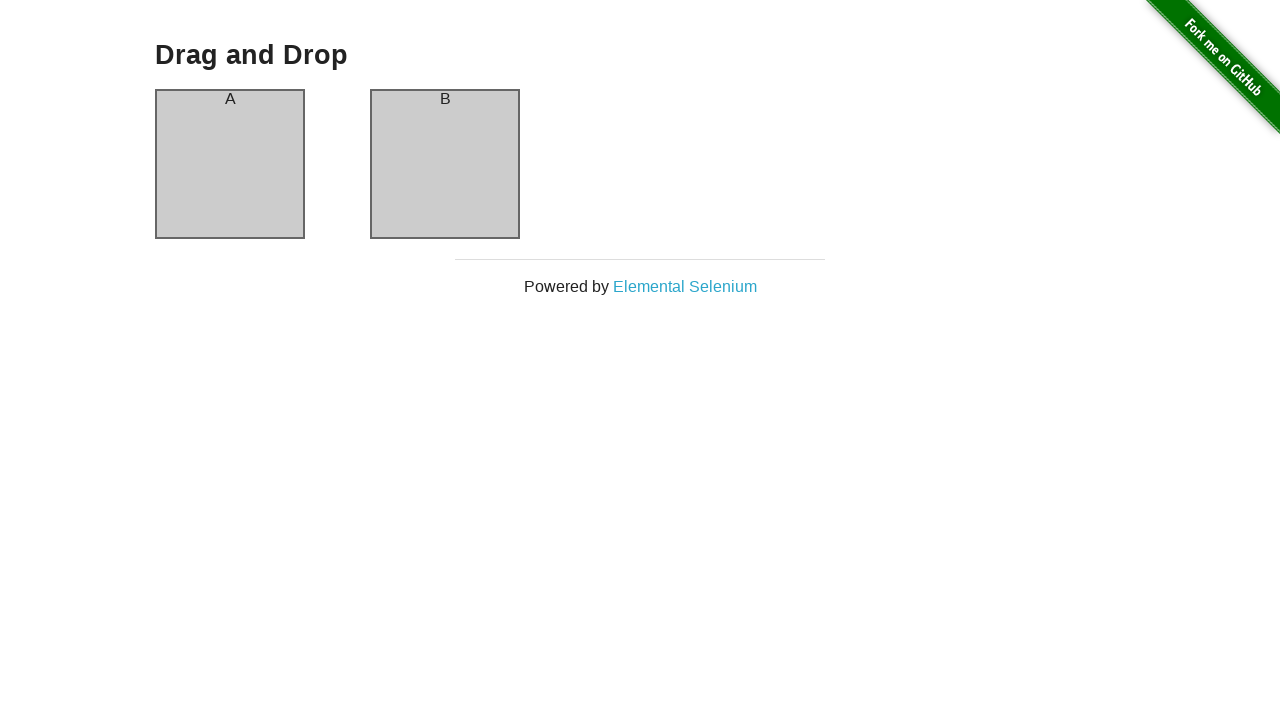

Dragged element from column A to column B at (445, 164)
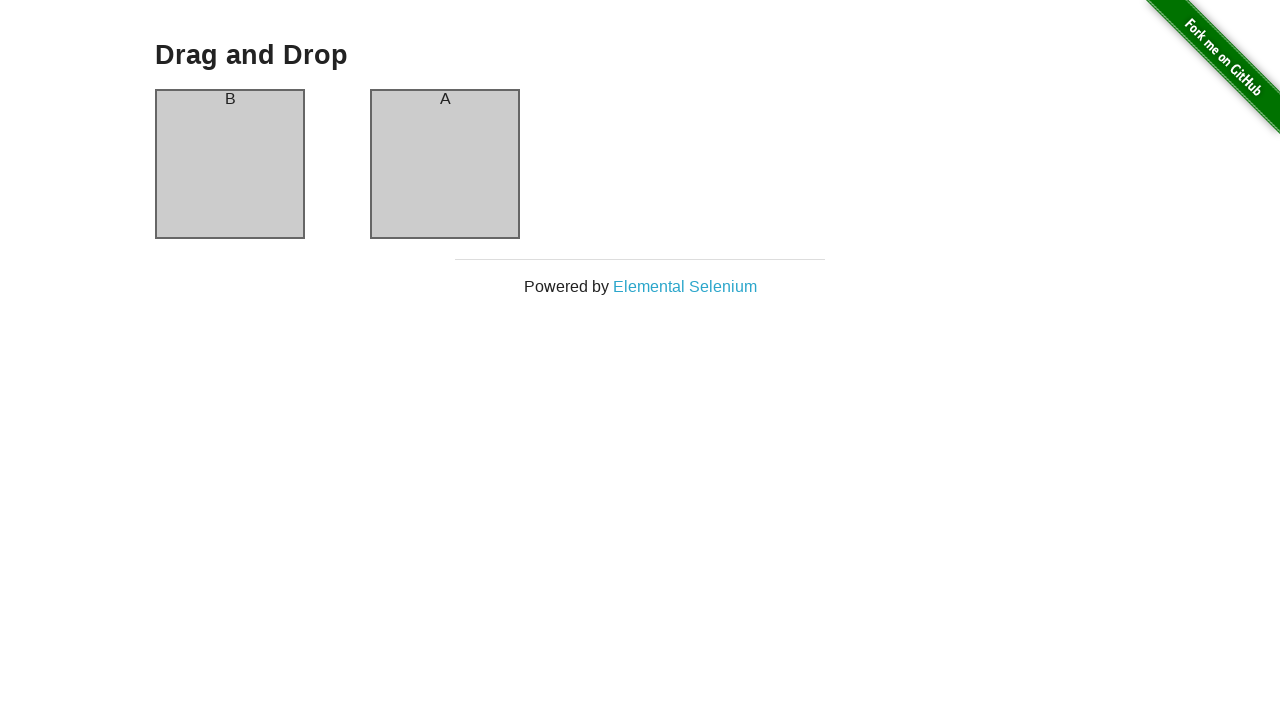

Waited for drag and drop animation to complete
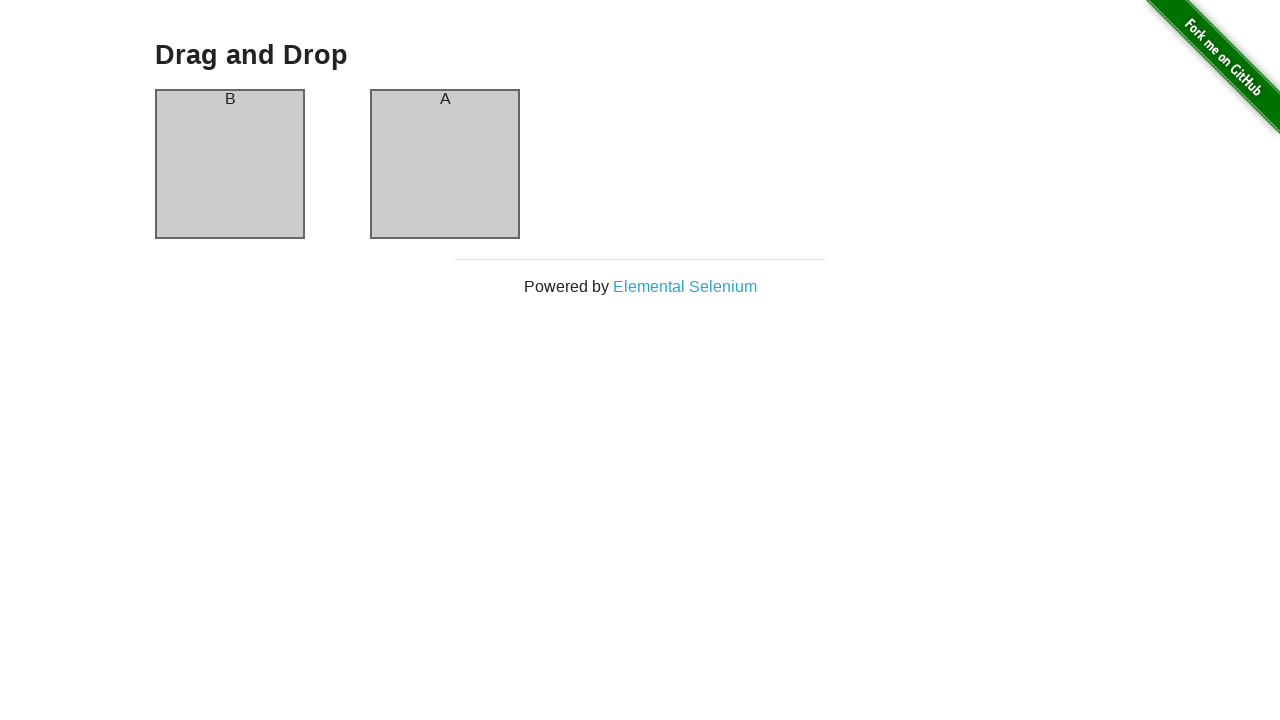

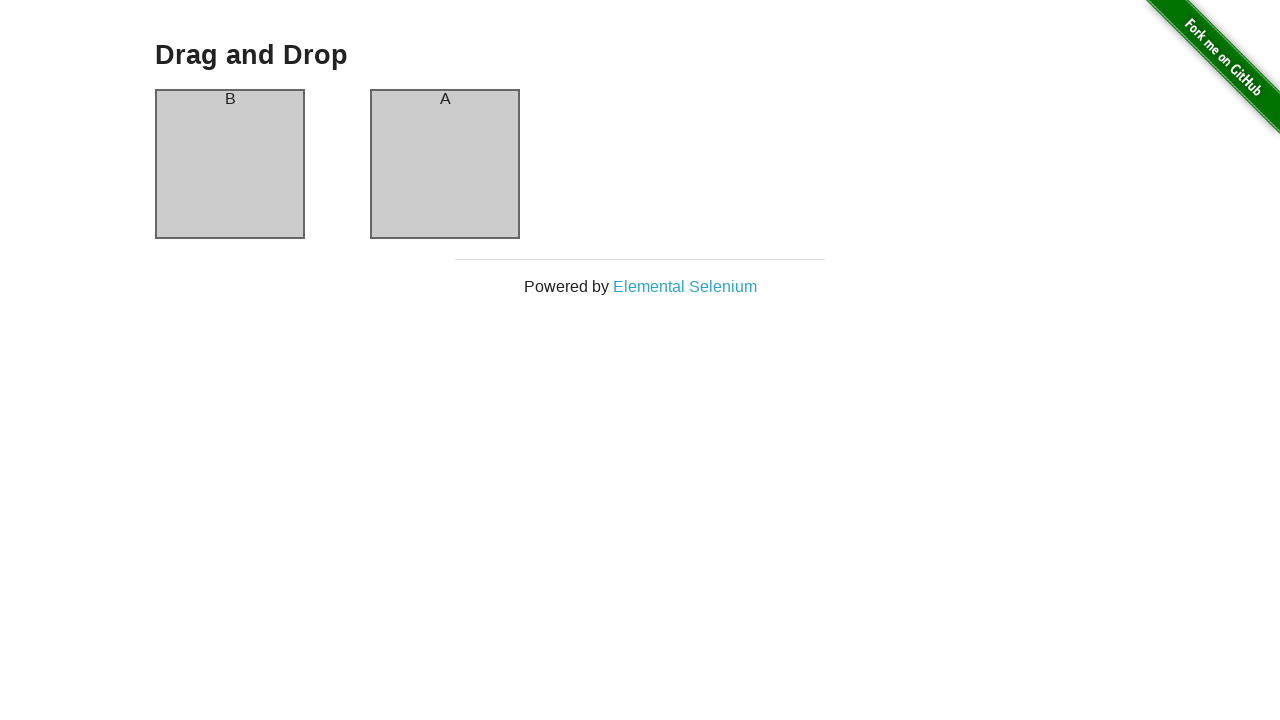